Tests jQuery UI date picker functionality by opening the datepicker, navigating 10 months forward using the Next button, and selecting the 1st day of that month.

Starting URL: https://jqueryui.com/datepicker/

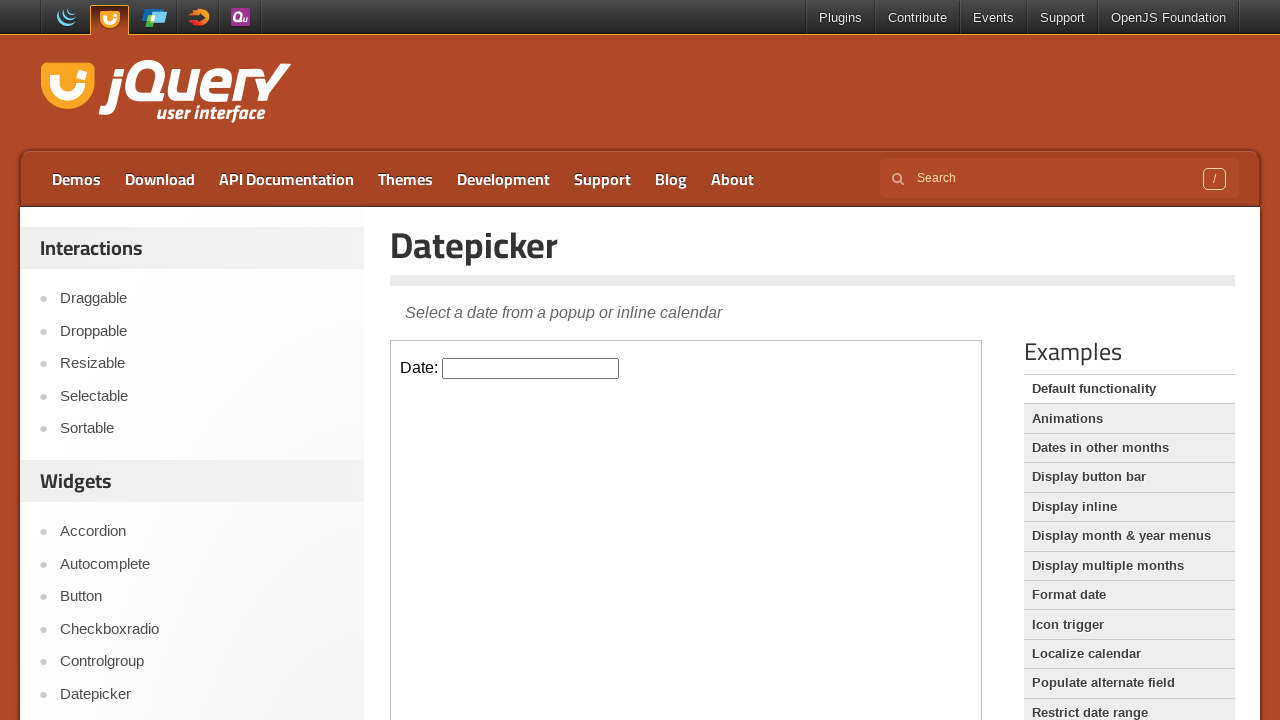

Located the demo frame containing the datepicker
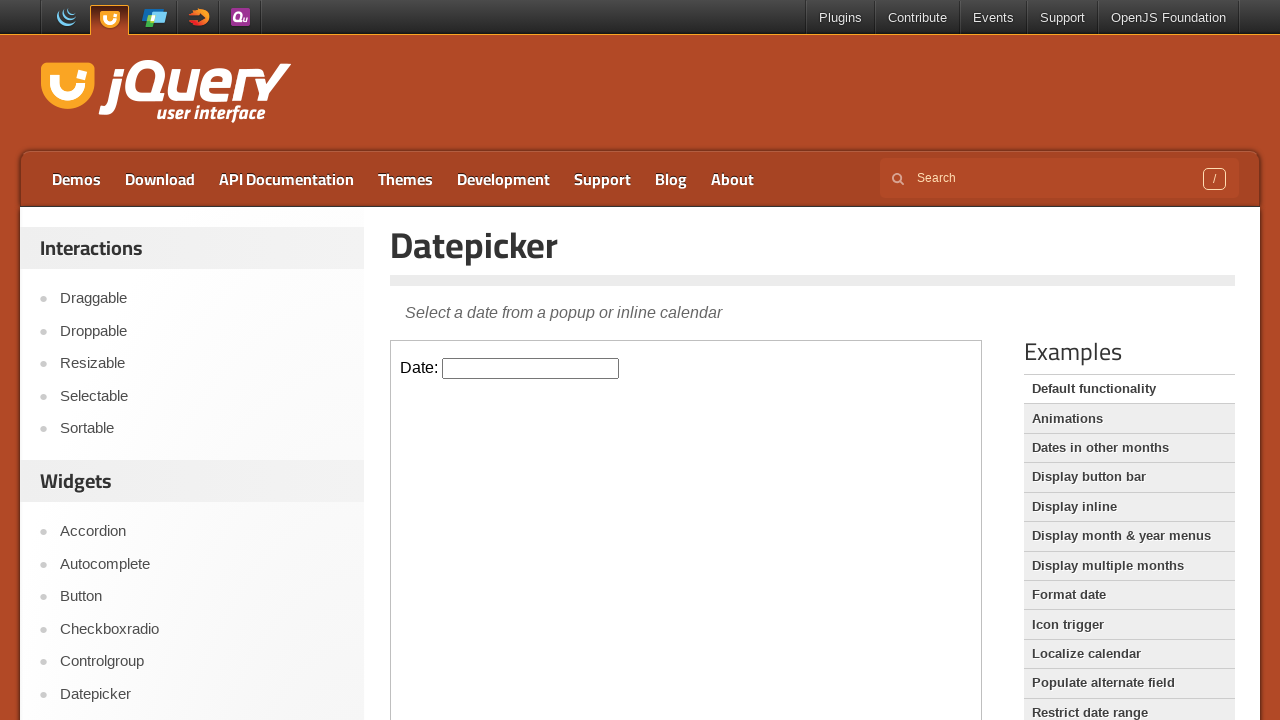

Clicked on the datepicker input to open the calendar at (531, 368) on [class="demo-frame"] >> internal:control=enter-frame >> [id="datepicker"]
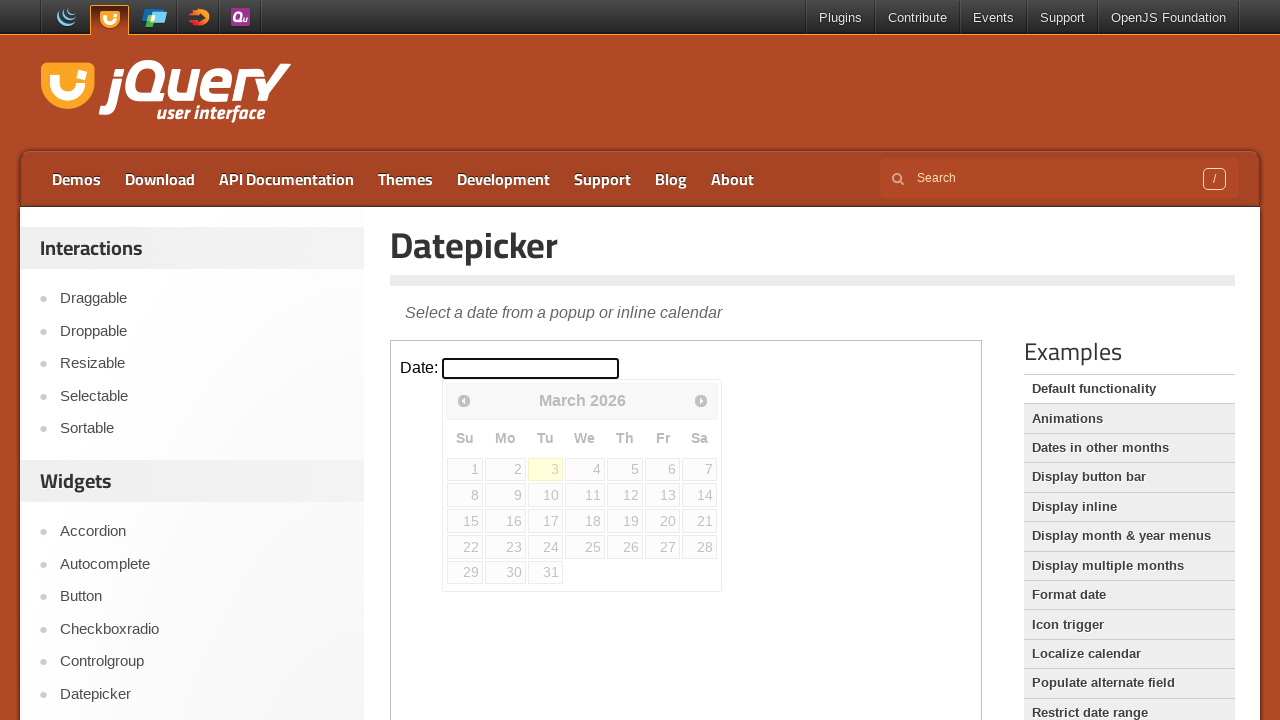

Clicked the Next button to navigate forward (iteration 1/10) at (701, 400) on [class="demo-frame"] >> internal:control=enter-frame >> [title="Next"]
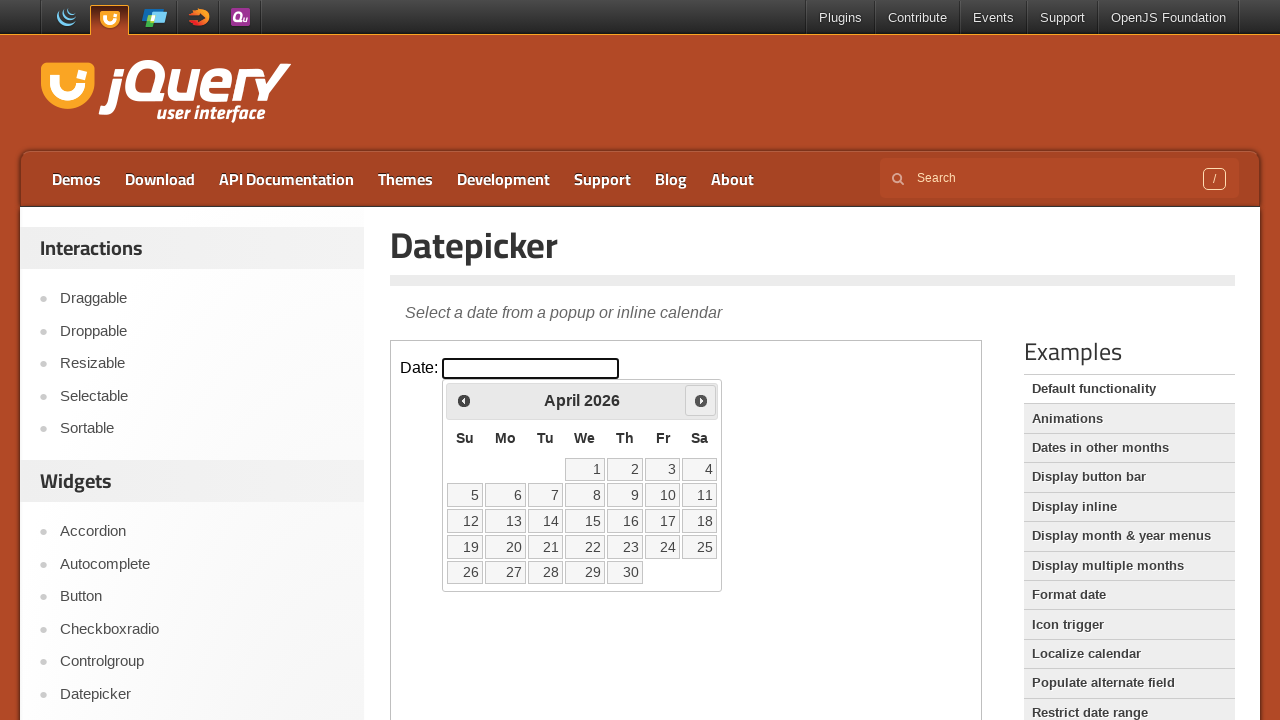

Waited 1000ms for calendar to update
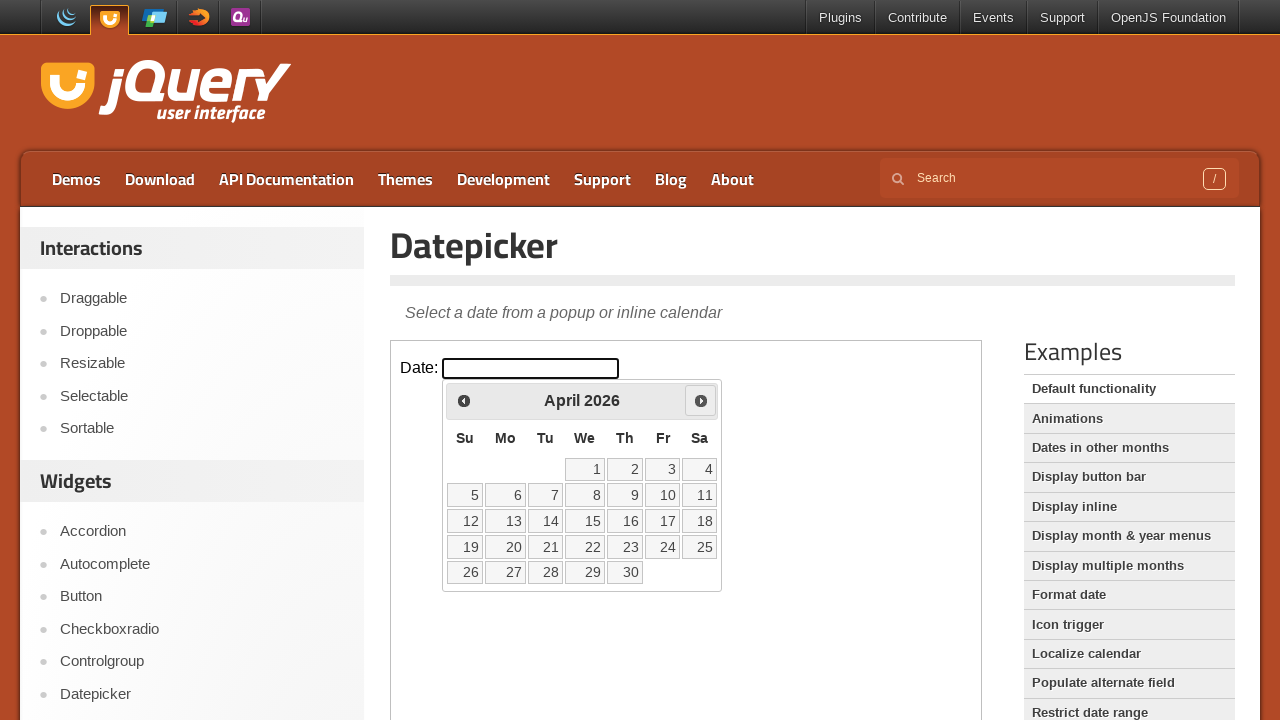

Clicked the Next button to navigate forward (iteration 2/10) at (701, 400) on [class="demo-frame"] >> internal:control=enter-frame >> [title="Next"]
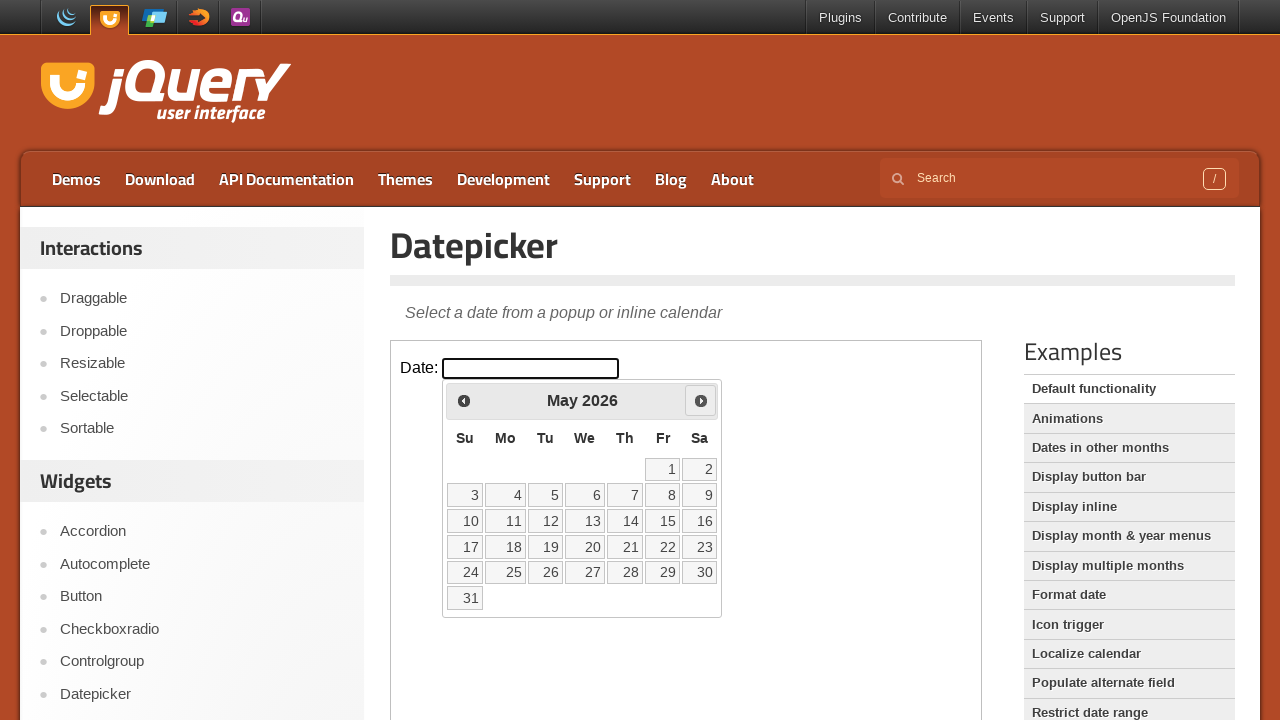

Waited 1000ms for calendar to update
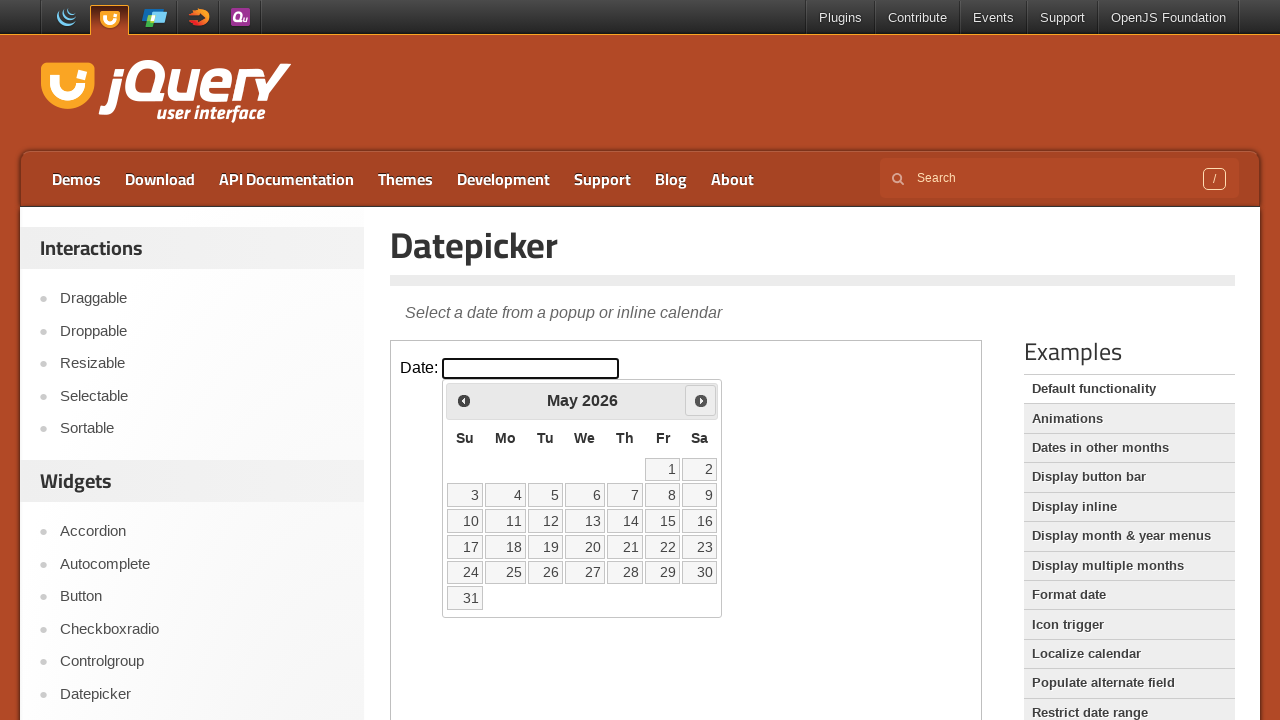

Clicked the Next button to navigate forward (iteration 3/10) at (701, 400) on [class="demo-frame"] >> internal:control=enter-frame >> [title="Next"]
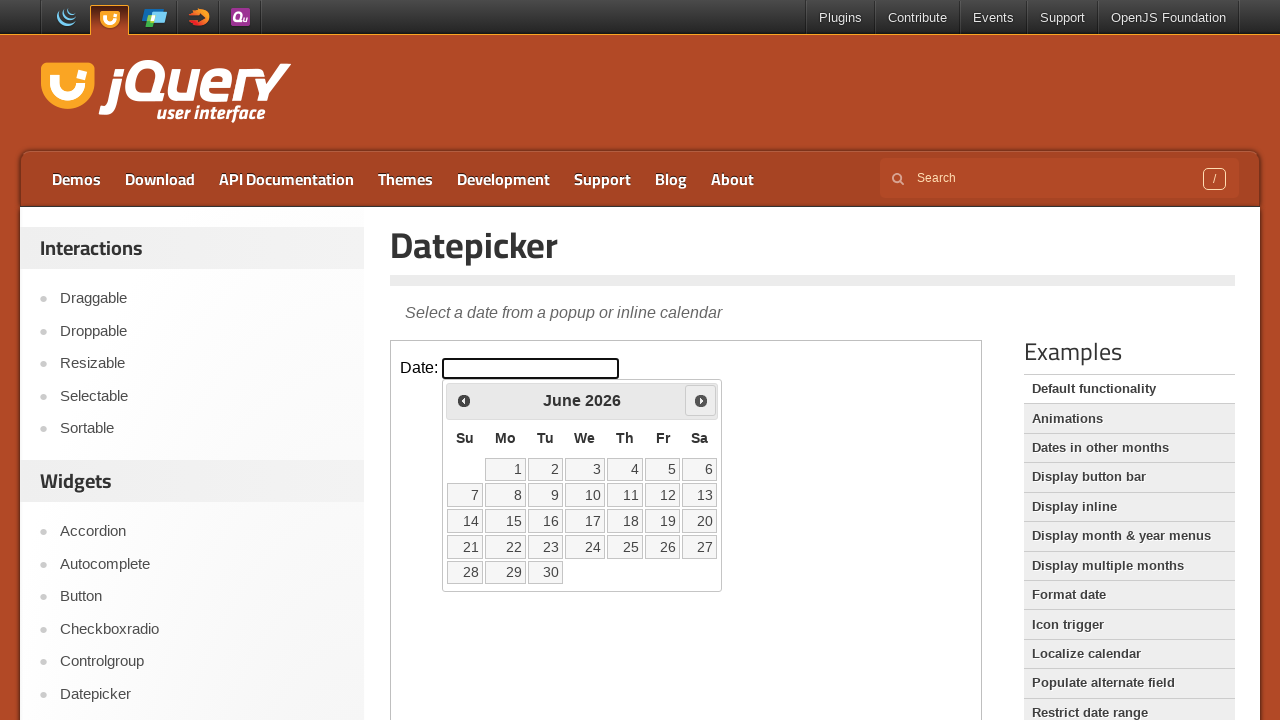

Waited 1000ms for calendar to update
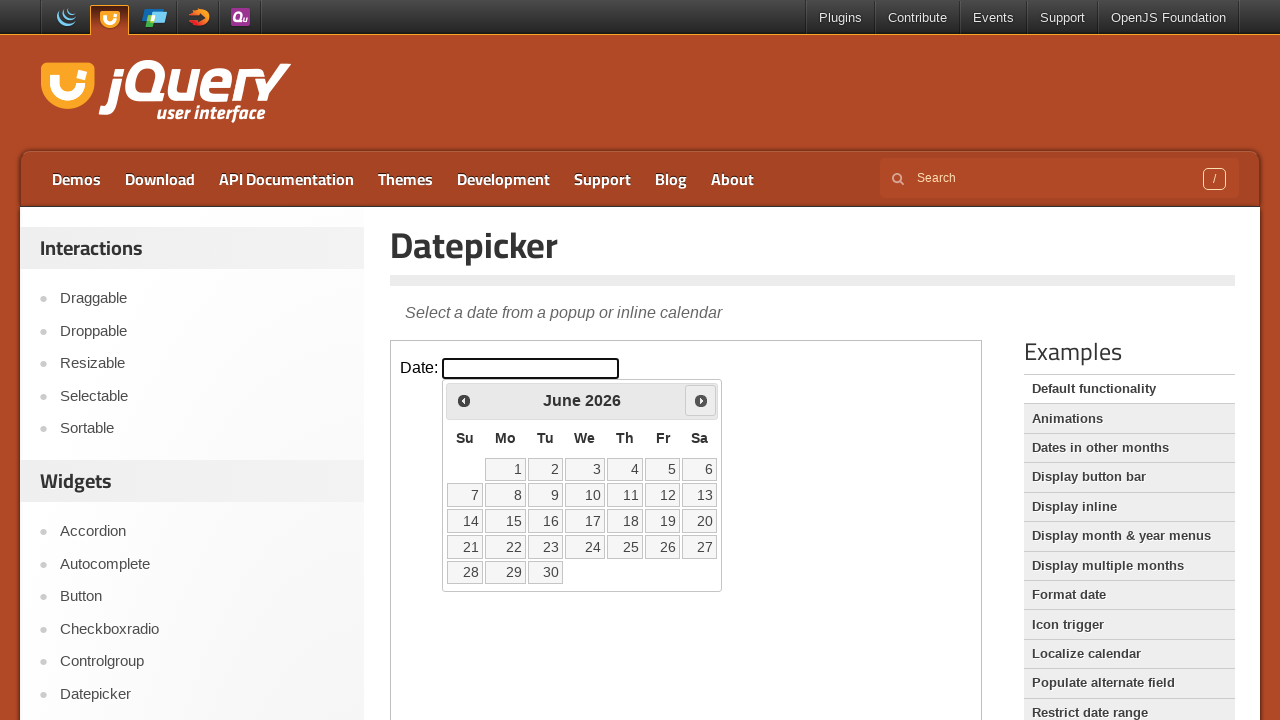

Clicked the Next button to navigate forward (iteration 4/10) at (701, 400) on [class="demo-frame"] >> internal:control=enter-frame >> [title="Next"]
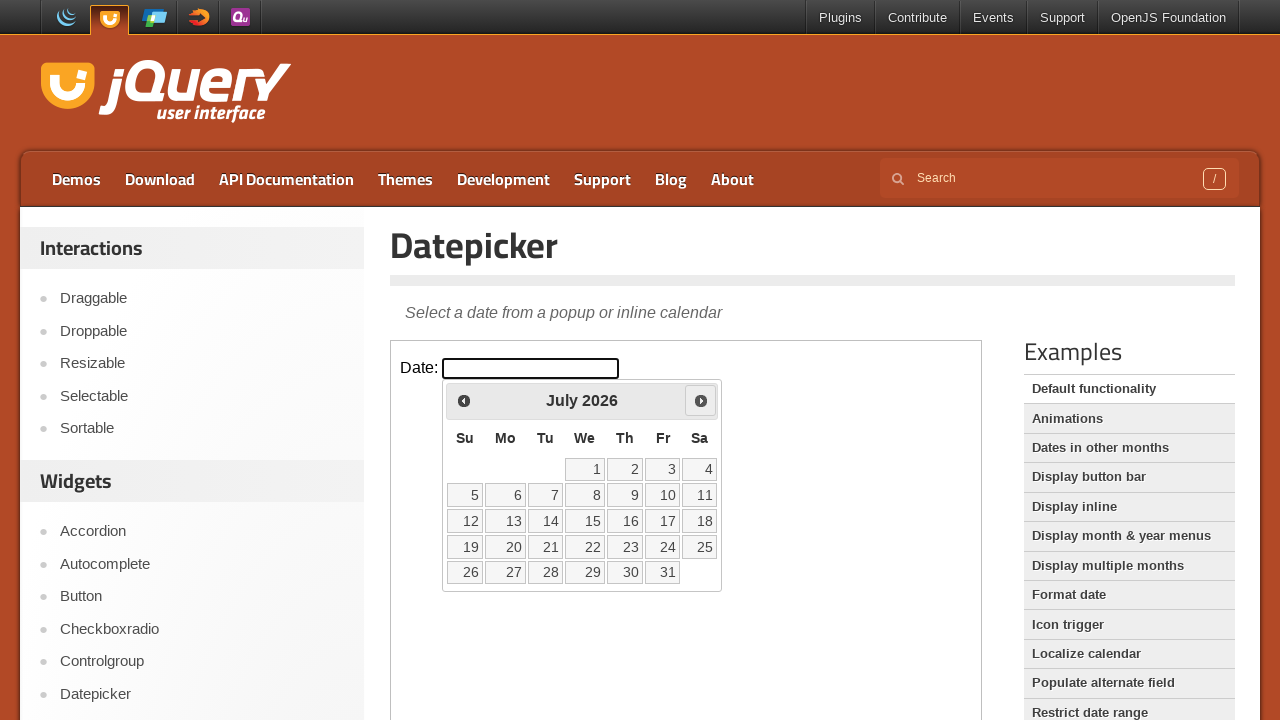

Waited 1000ms for calendar to update
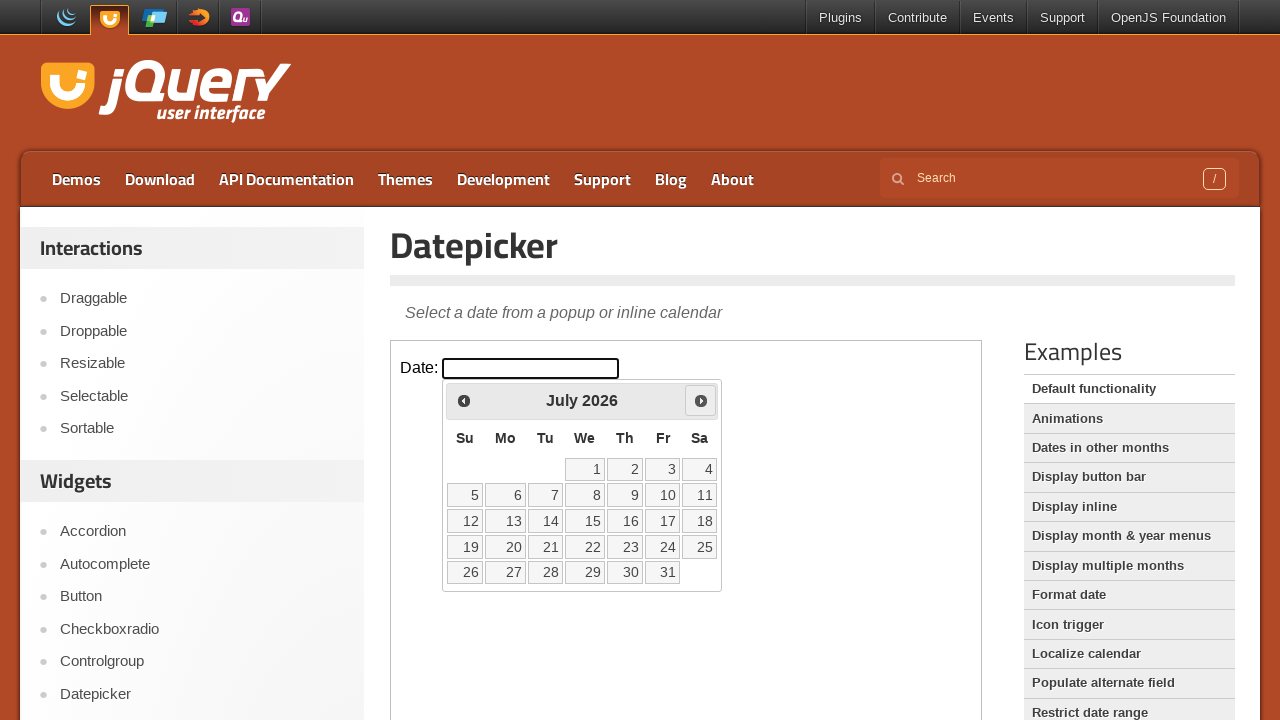

Clicked the Next button to navigate forward (iteration 5/10) at (701, 400) on [class="demo-frame"] >> internal:control=enter-frame >> [title="Next"]
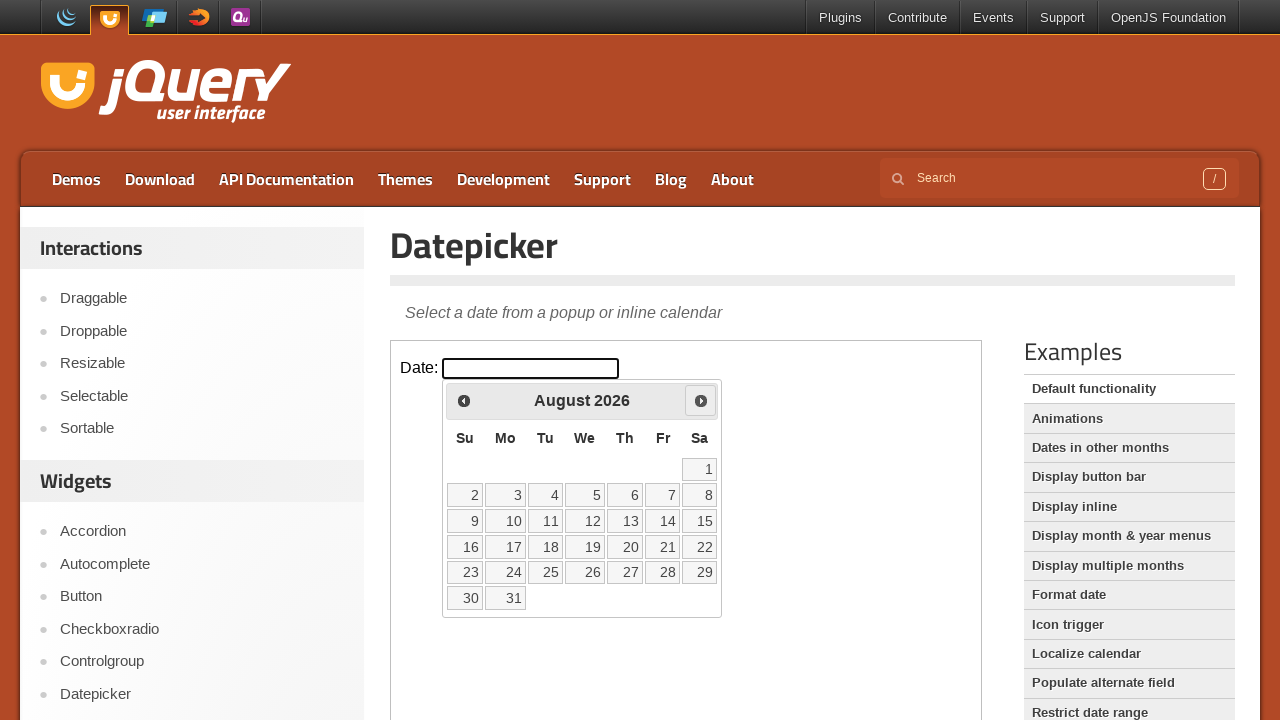

Waited 1000ms for calendar to update
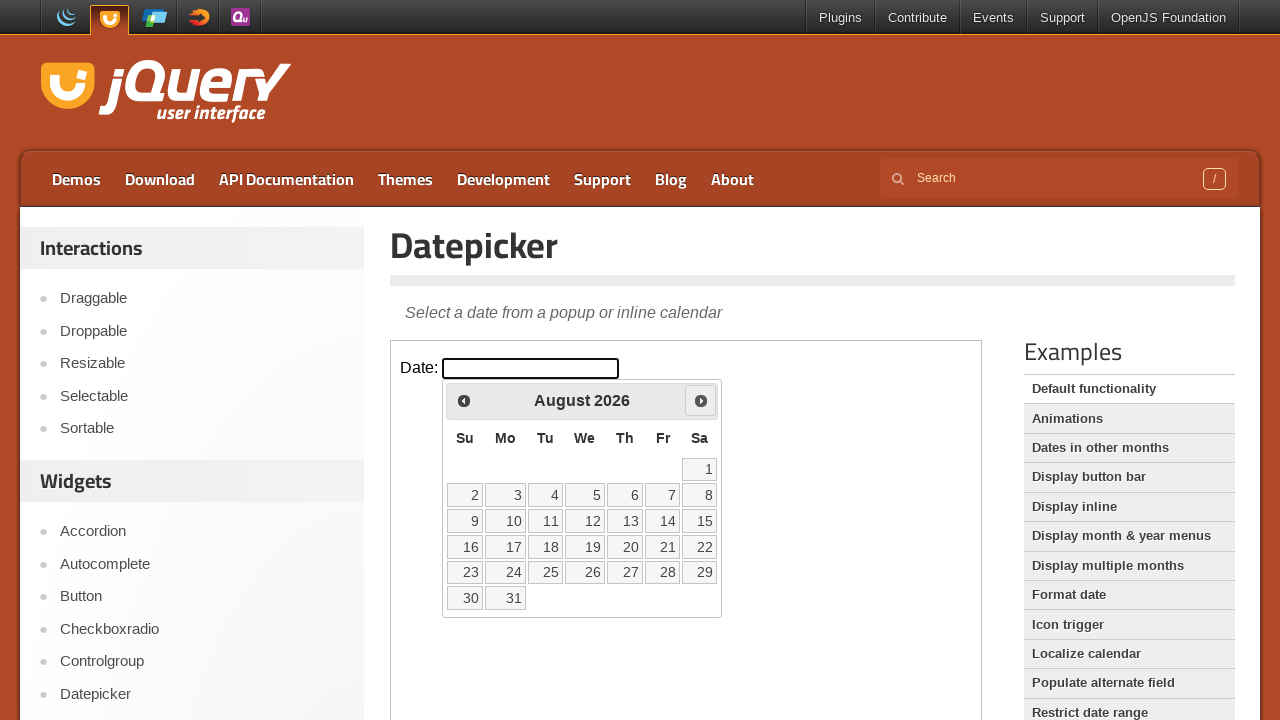

Clicked the Next button to navigate forward (iteration 6/10) at (701, 400) on [class="demo-frame"] >> internal:control=enter-frame >> [title="Next"]
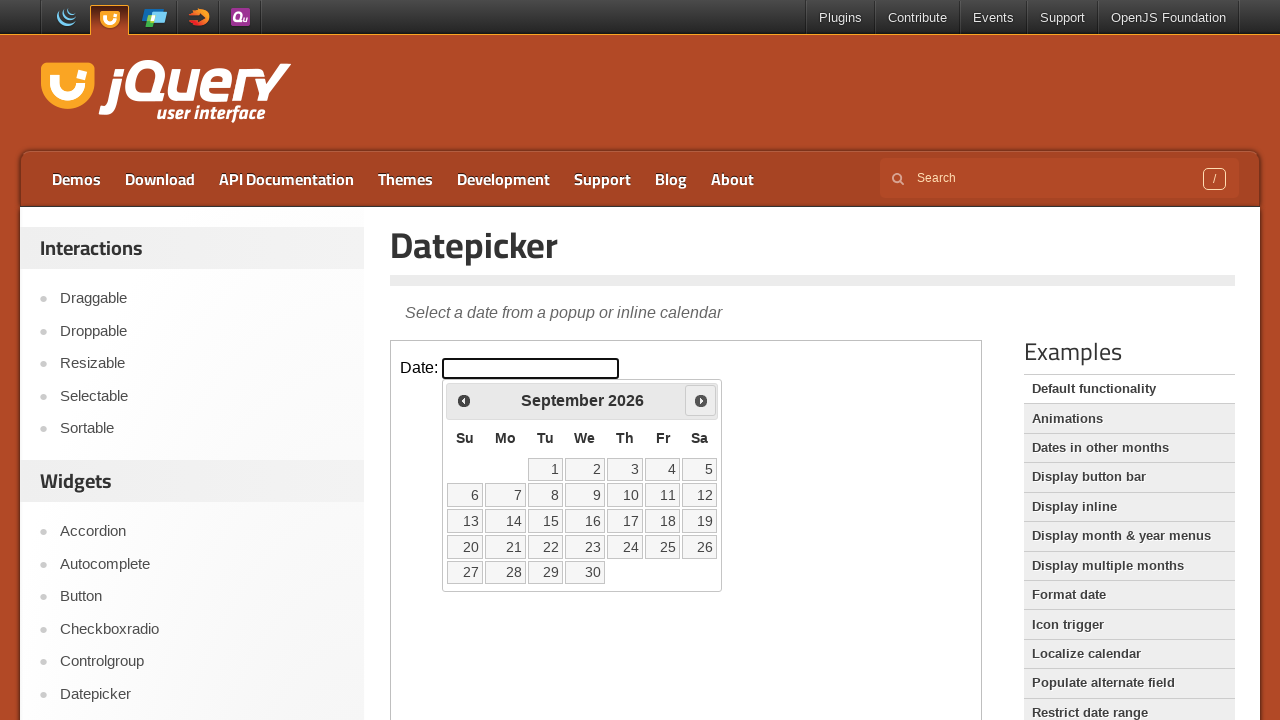

Waited 1000ms for calendar to update
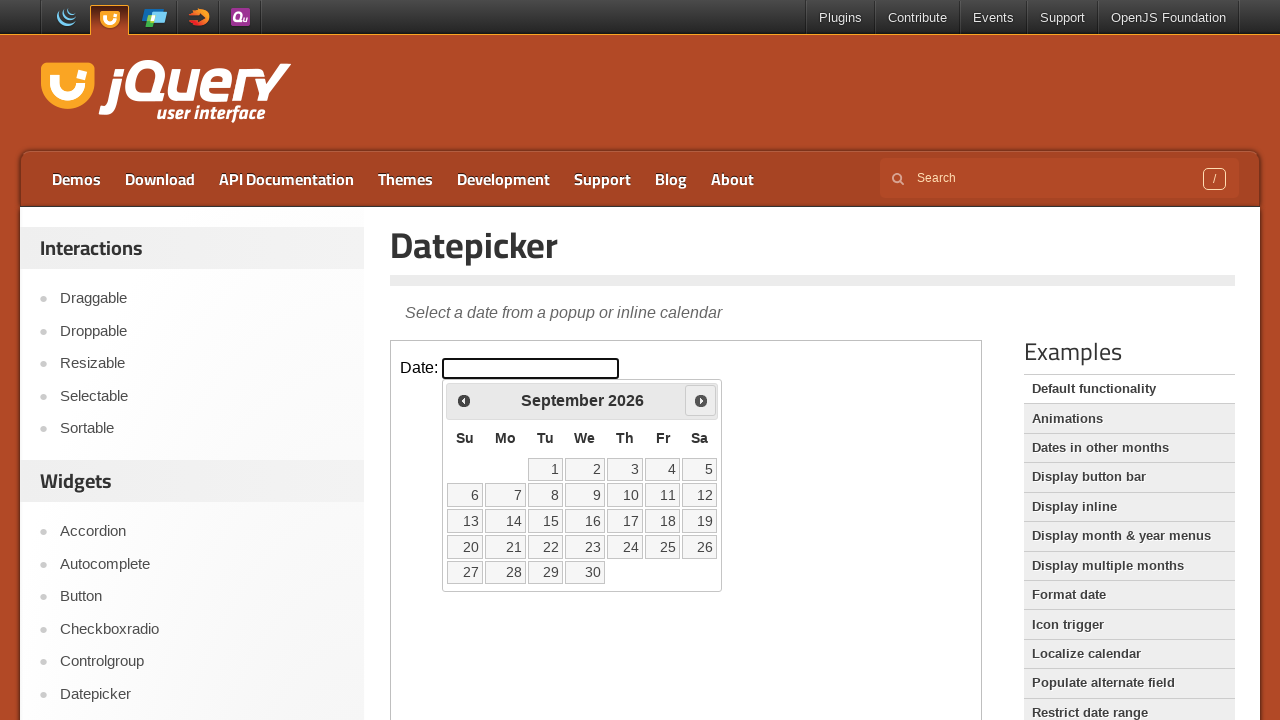

Clicked the Next button to navigate forward (iteration 7/10) at (701, 400) on [class="demo-frame"] >> internal:control=enter-frame >> [title="Next"]
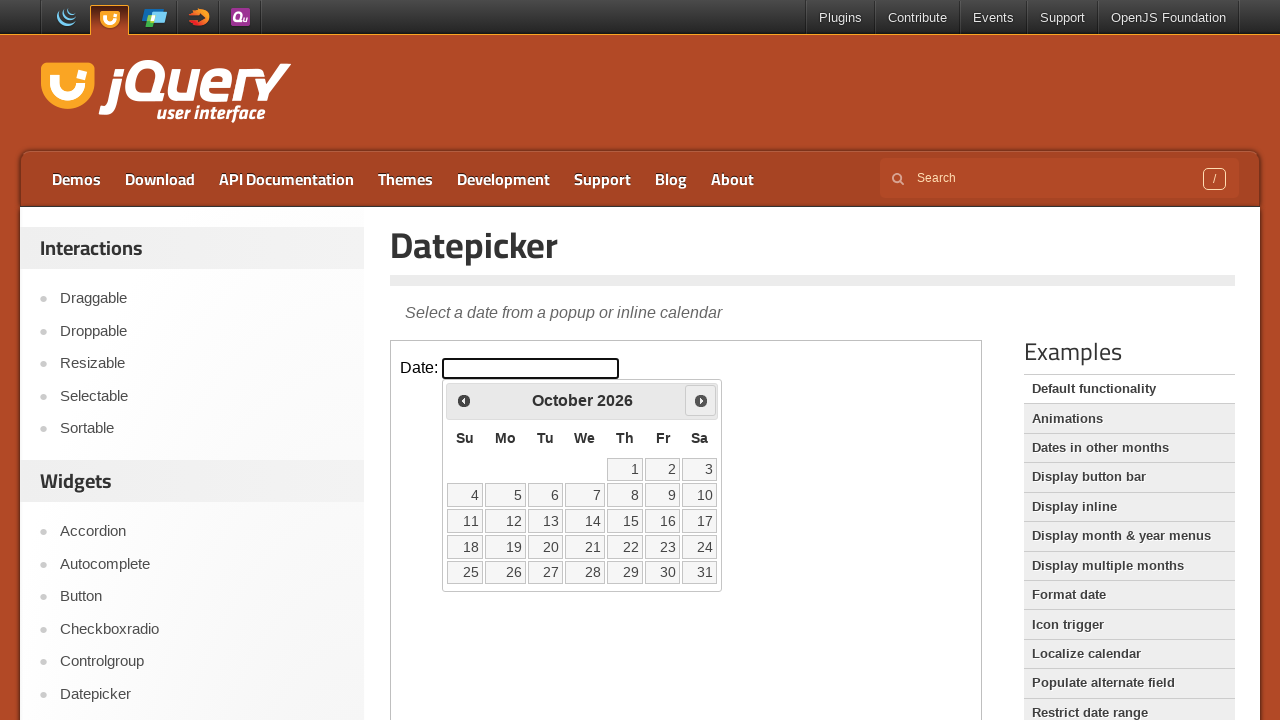

Waited 1000ms for calendar to update
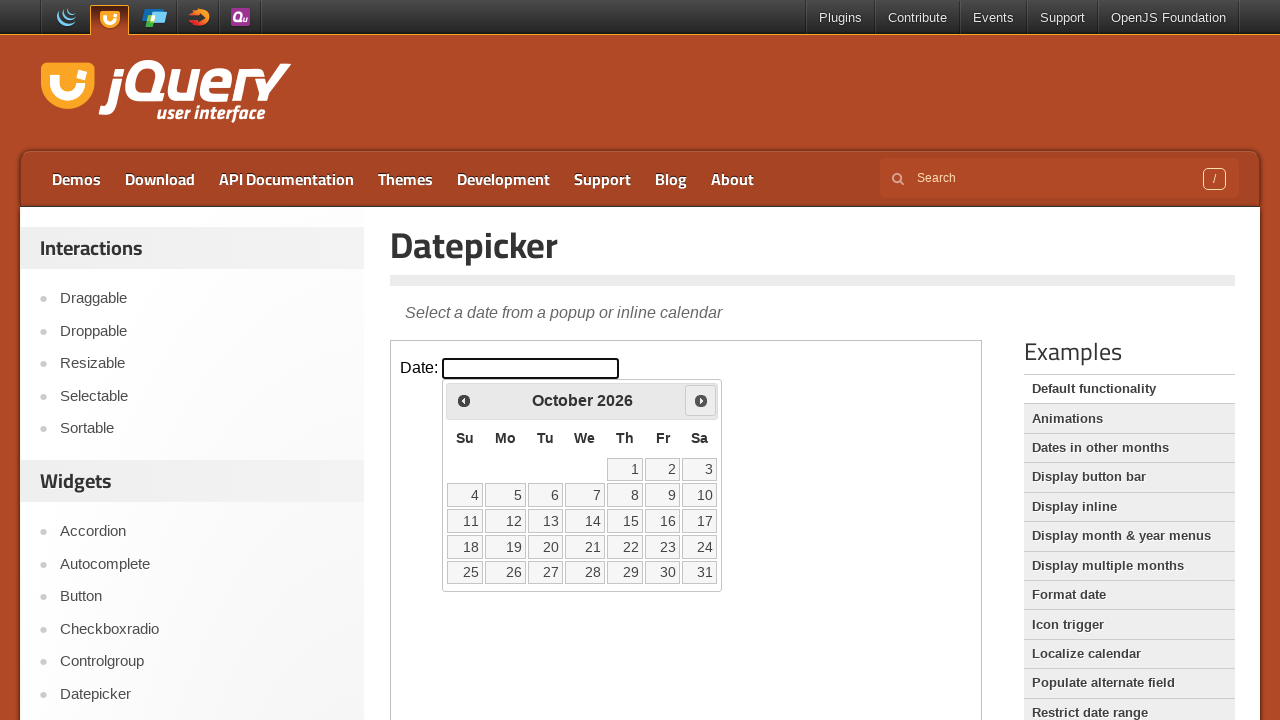

Clicked the Next button to navigate forward (iteration 8/10) at (701, 400) on [class="demo-frame"] >> internal:control=enter-frame >> [title="Next"]
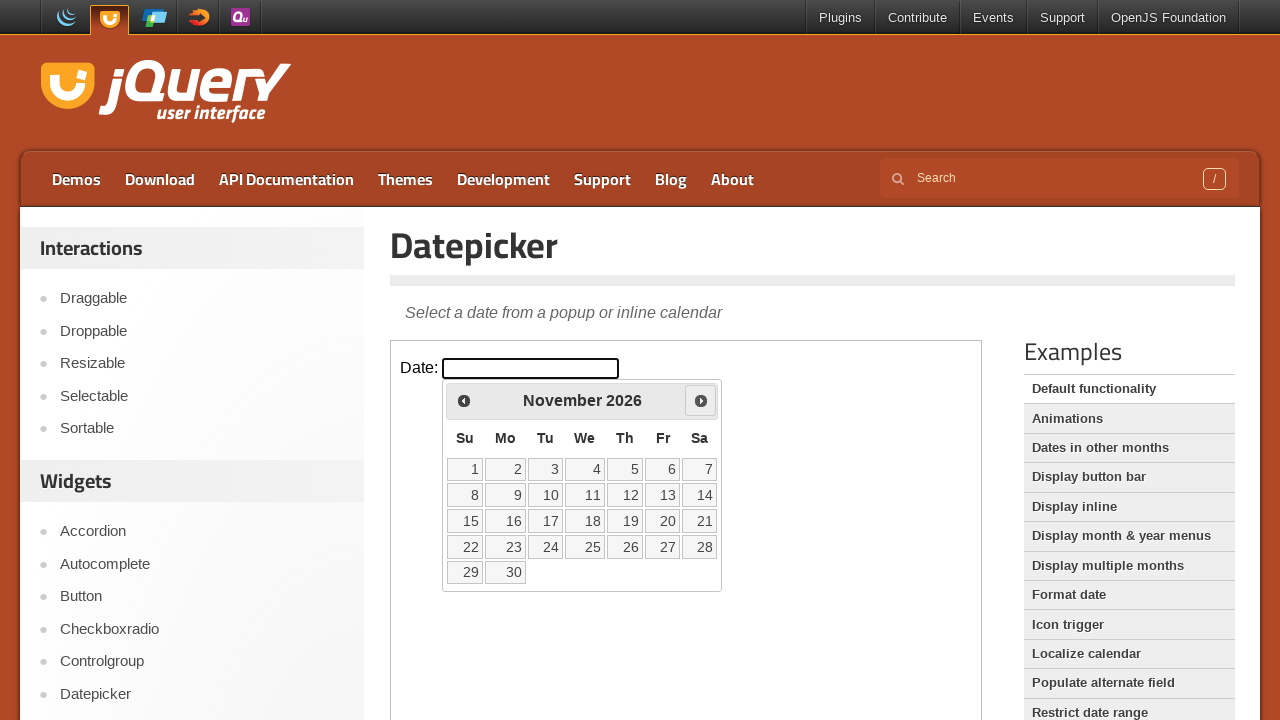

Waited 1000ms for calendar to update
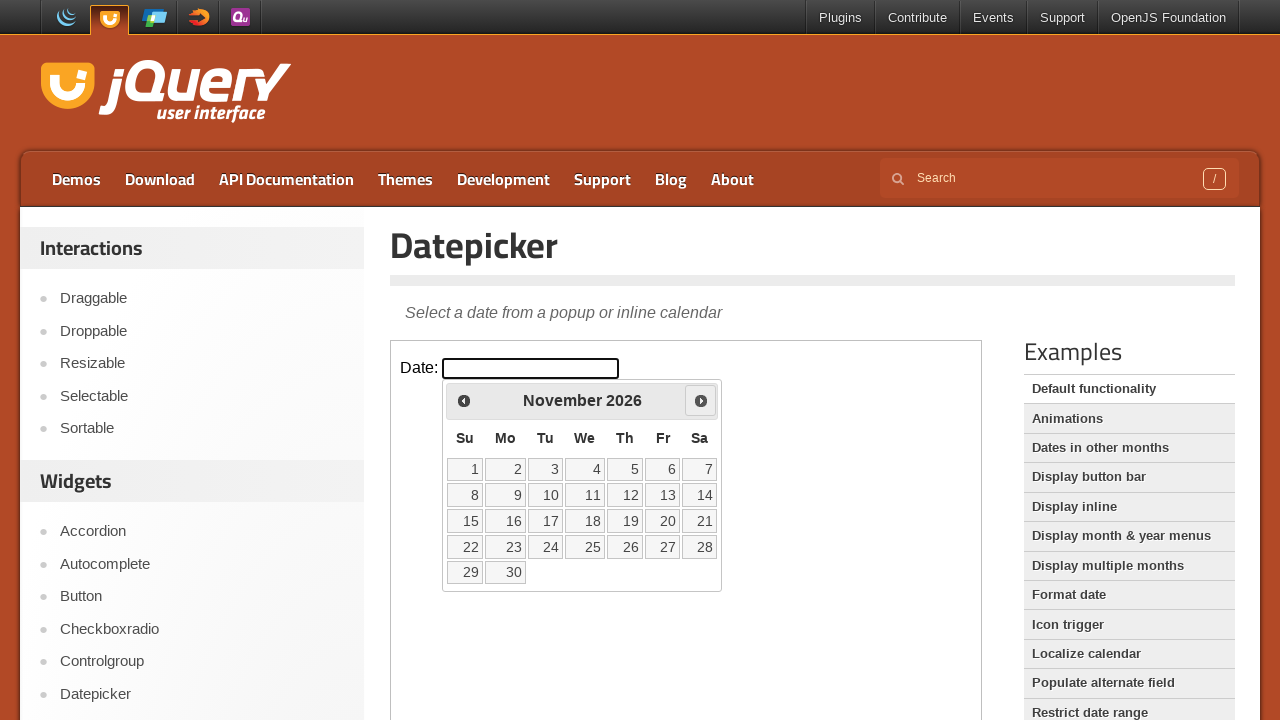

Clicked the Next button to navigate forward (iteration 9/10) at (701, 400) on [class="demo-frame"] >> internal:control=enter-frame >> [title="Next"]
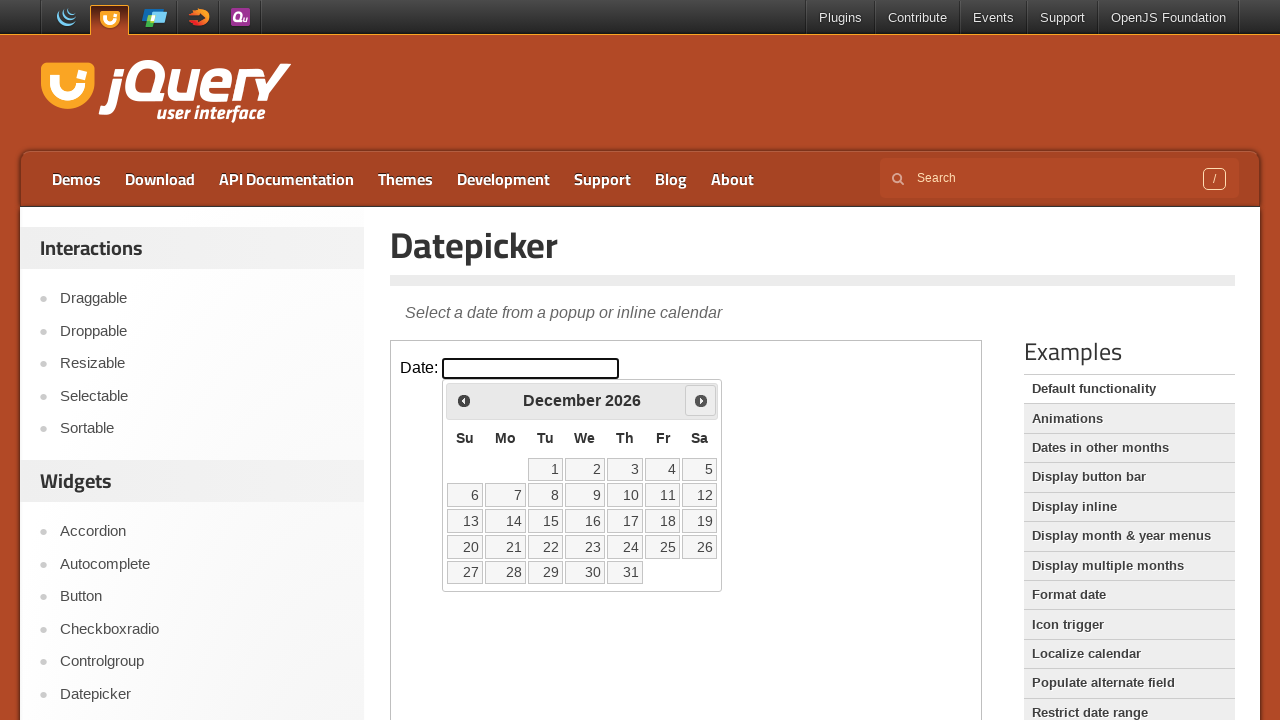

Waited 1000ms for calendar to update
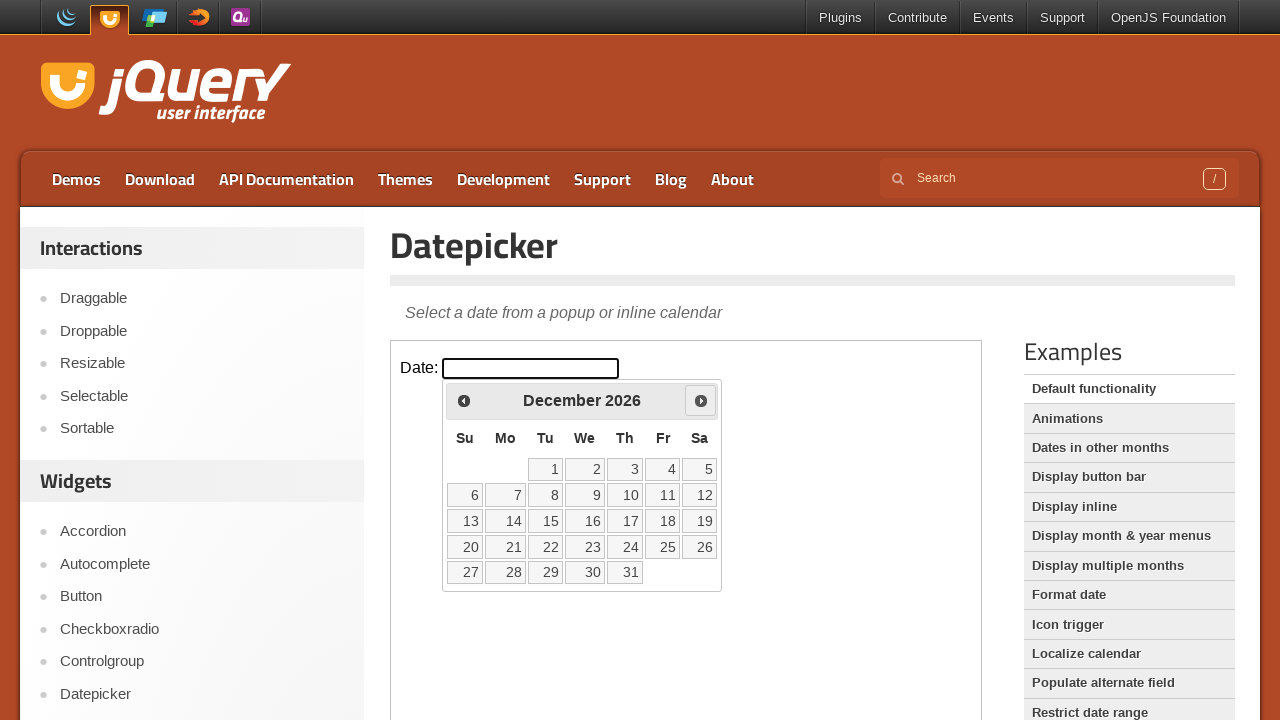

Clicked the Next button to navigate forward (iteration 10/10) at (701, 400) on [class="demo-frame"] >> internal:control=enter-frame >> [title="Next"]
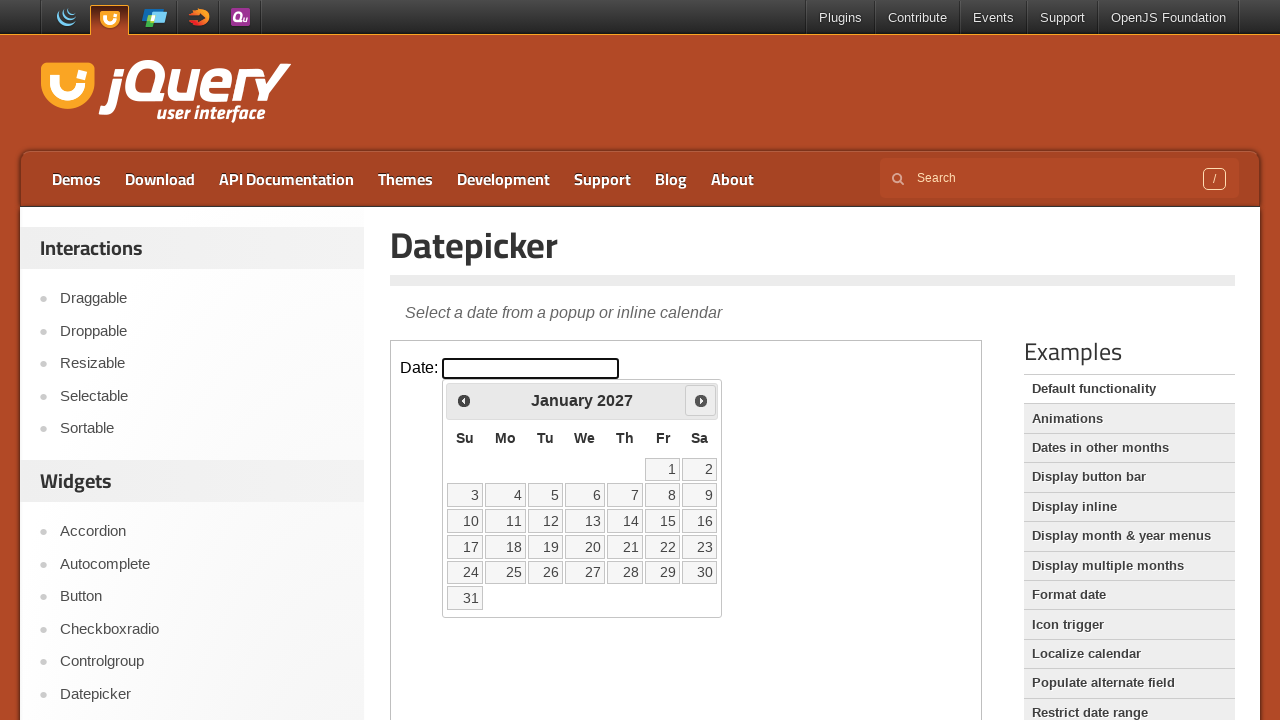

Waited 1000ms for calendar to update
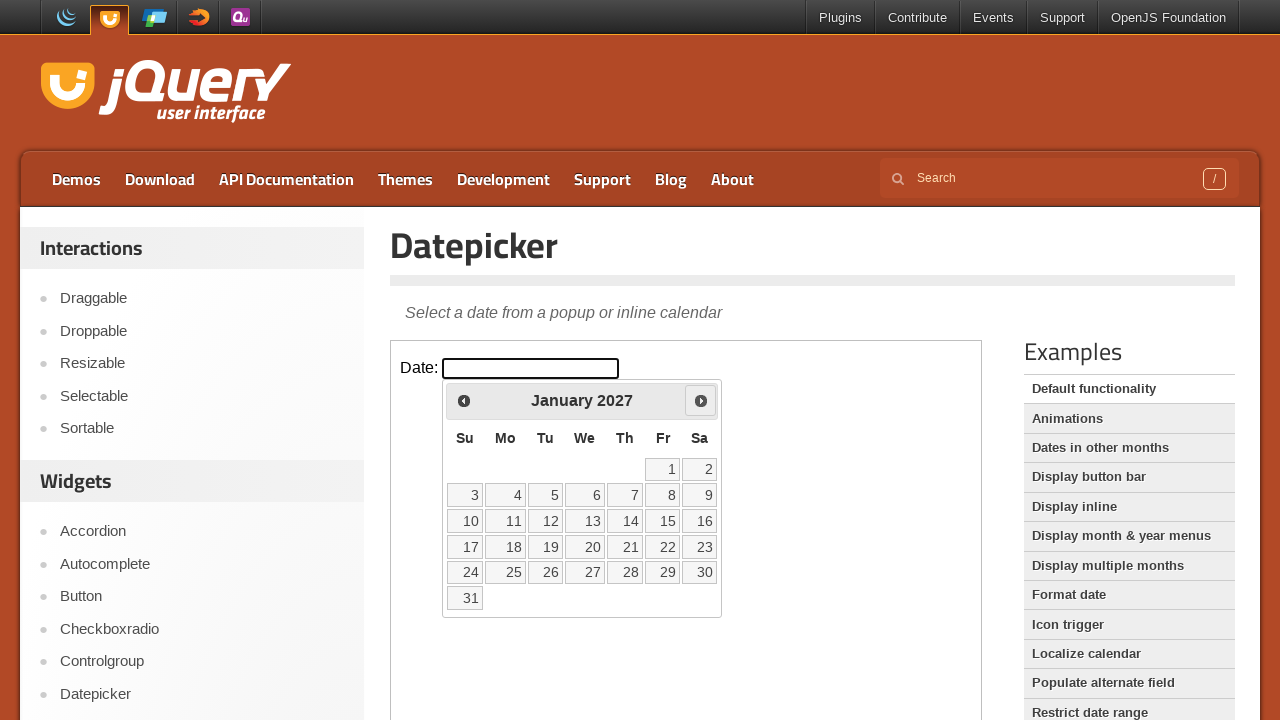

Selected the 1st day of the month at (582, 521) on [class="demo-frame"] >> internal:control=enter-frame >> text=01
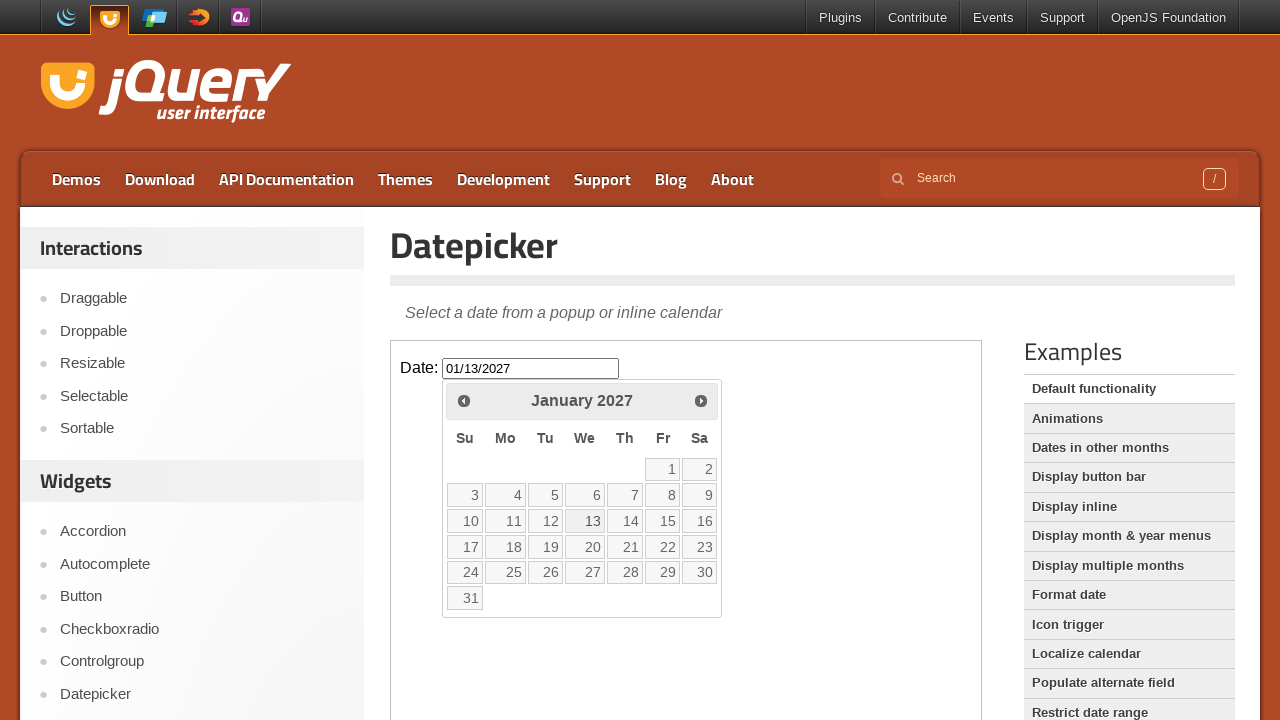

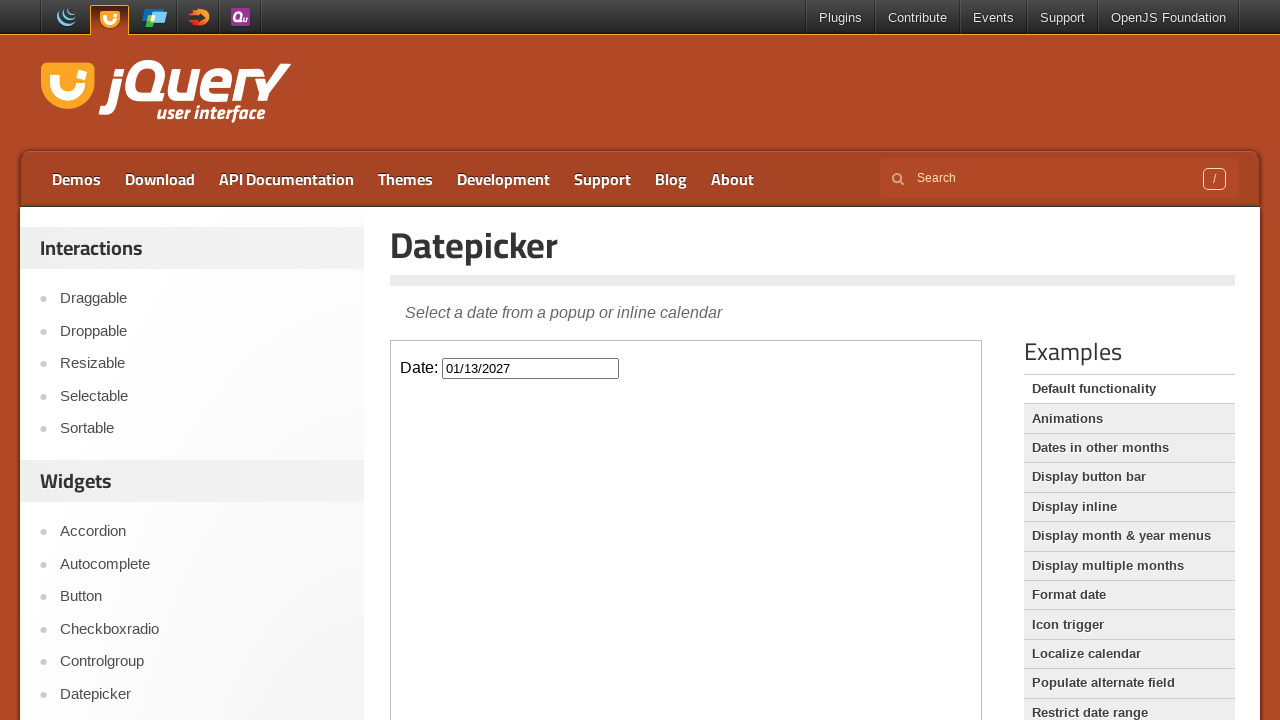